Tests a calculator error case by entering an invalid operation sequence (2 + - =) and verifying the result shows Error

Starting URL: https://ale-sanchez-g.github.io/featureflags/

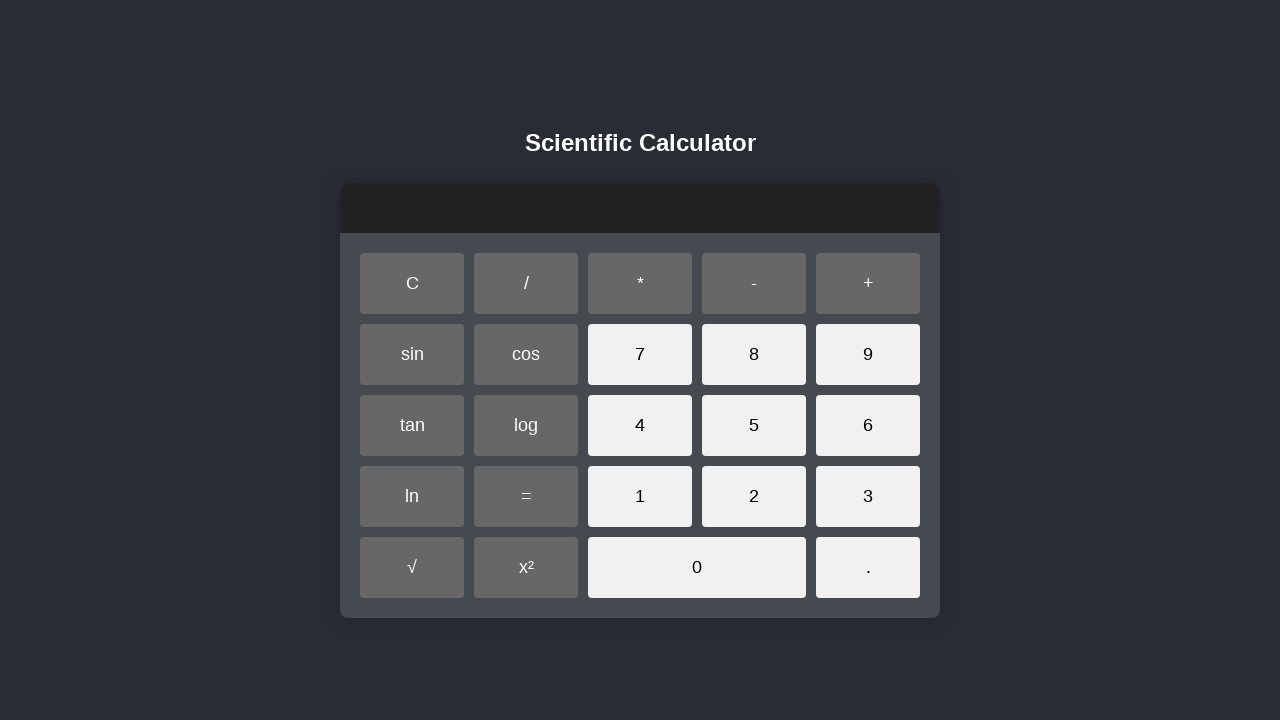

Waited for page to load
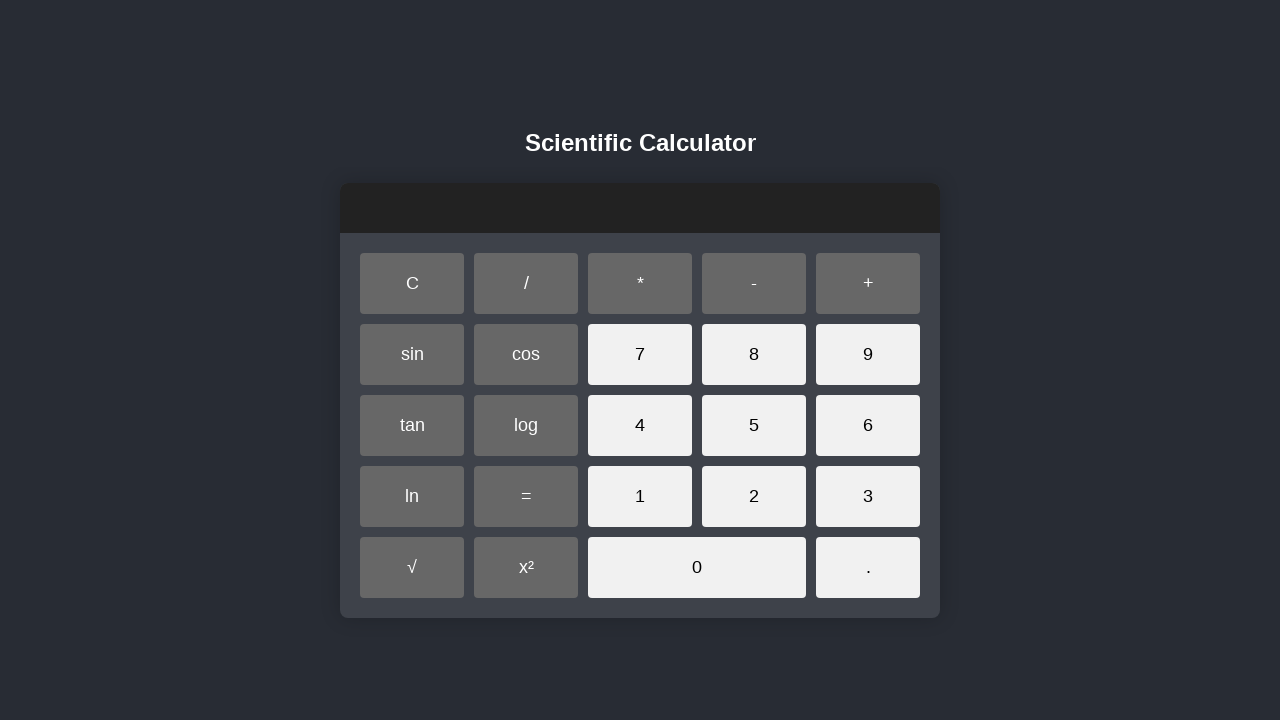

Clicked button 2 at (754, 496) on text=2
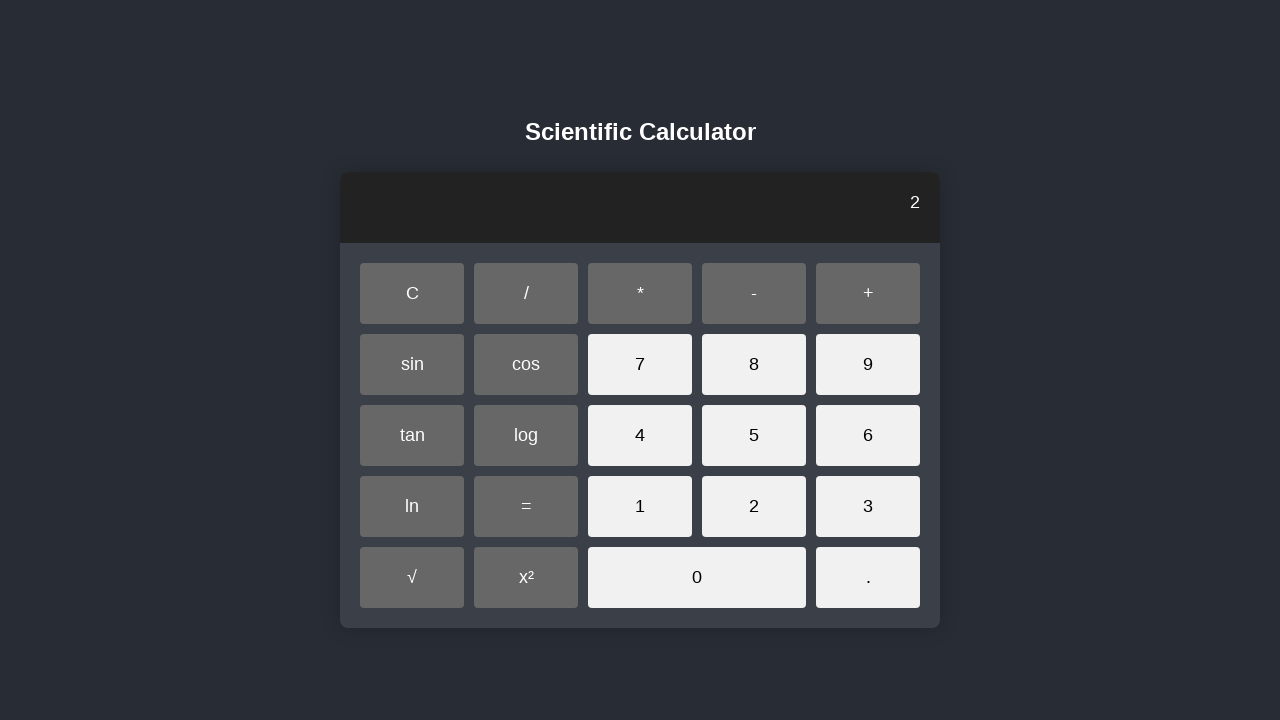

Clicked Add button (+) at (868, 294) on text=+
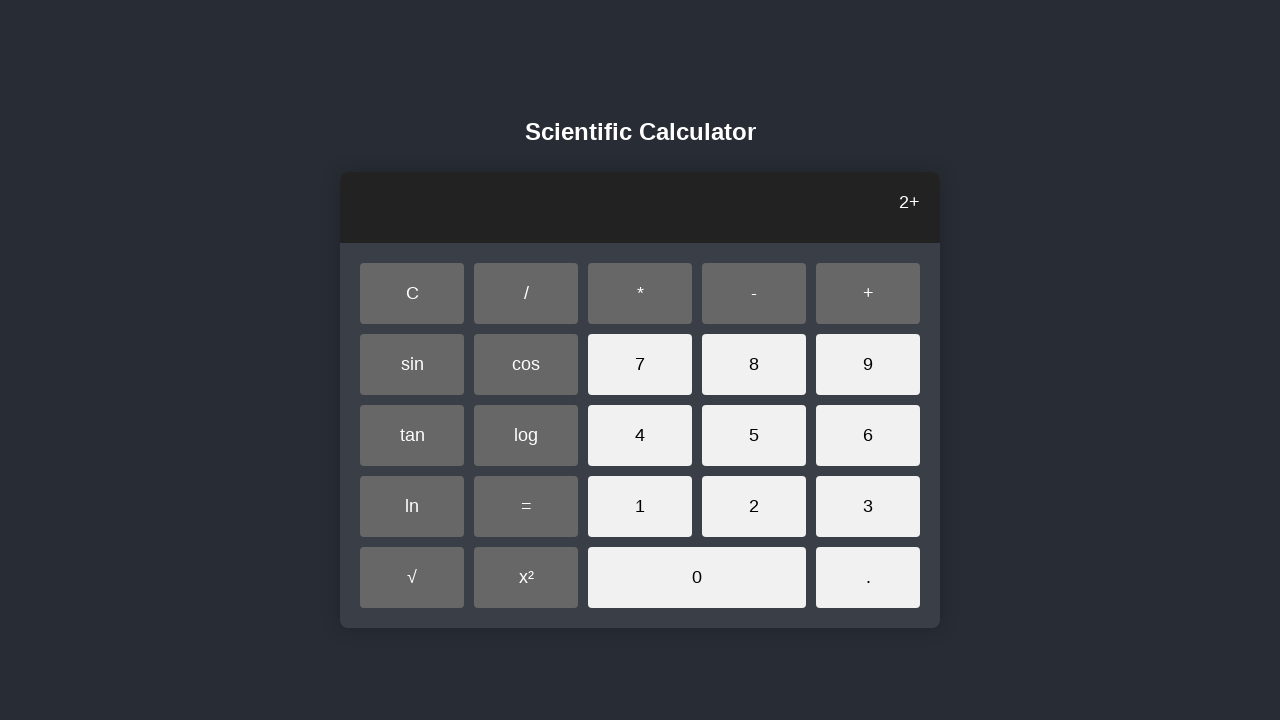

Clicked Subtract button (-) at (754, 294) on text=-
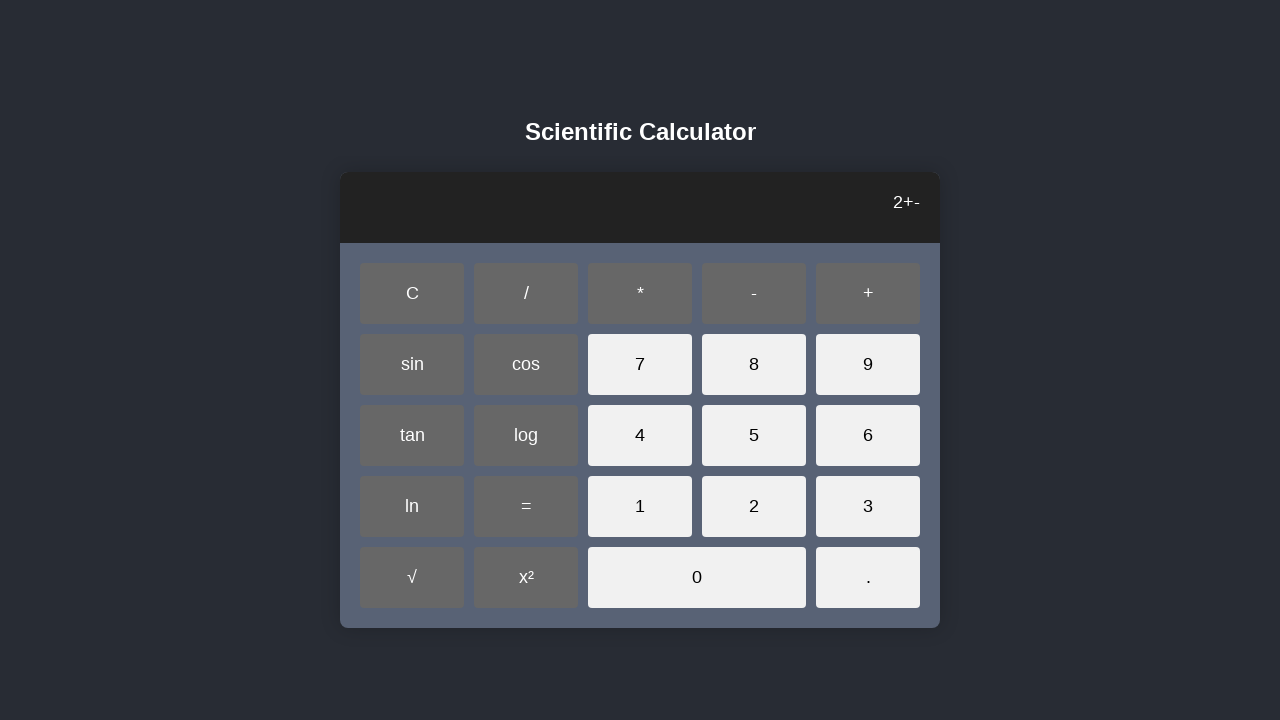

Clicked equals button at (526, 507) on text==
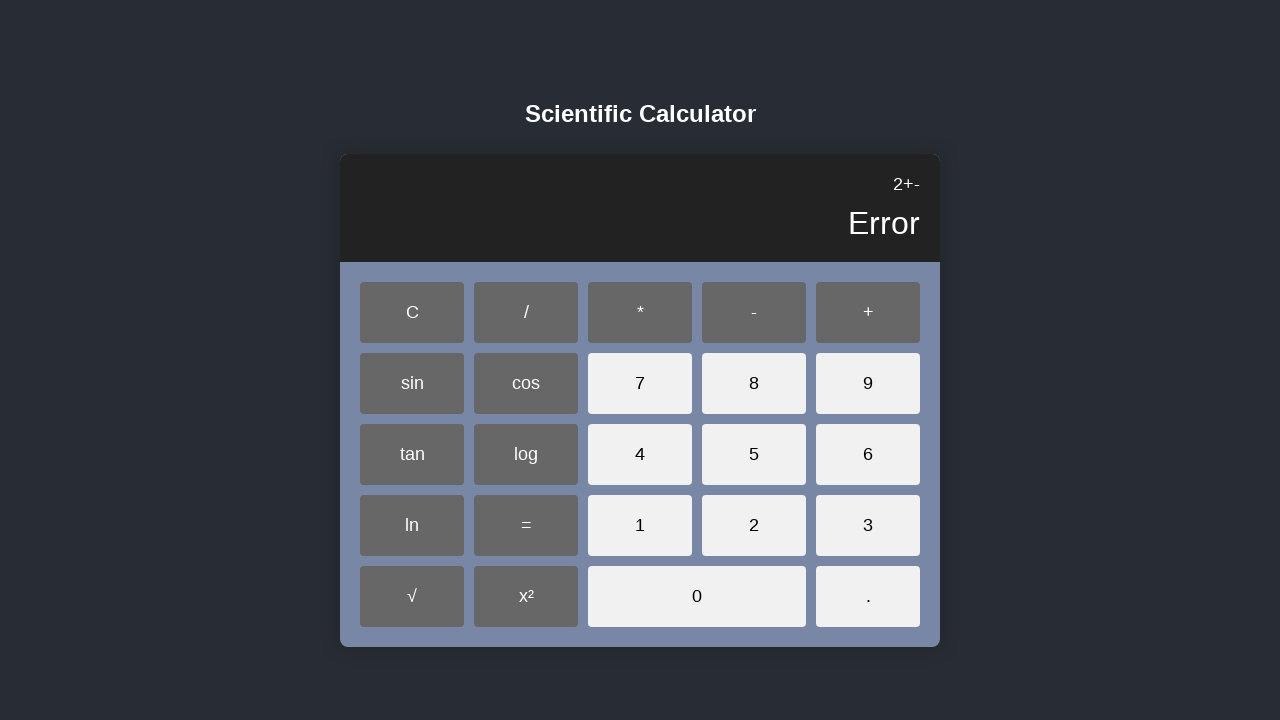

Verified result displays 'Error' for invalid operation sequence (2 + - =)
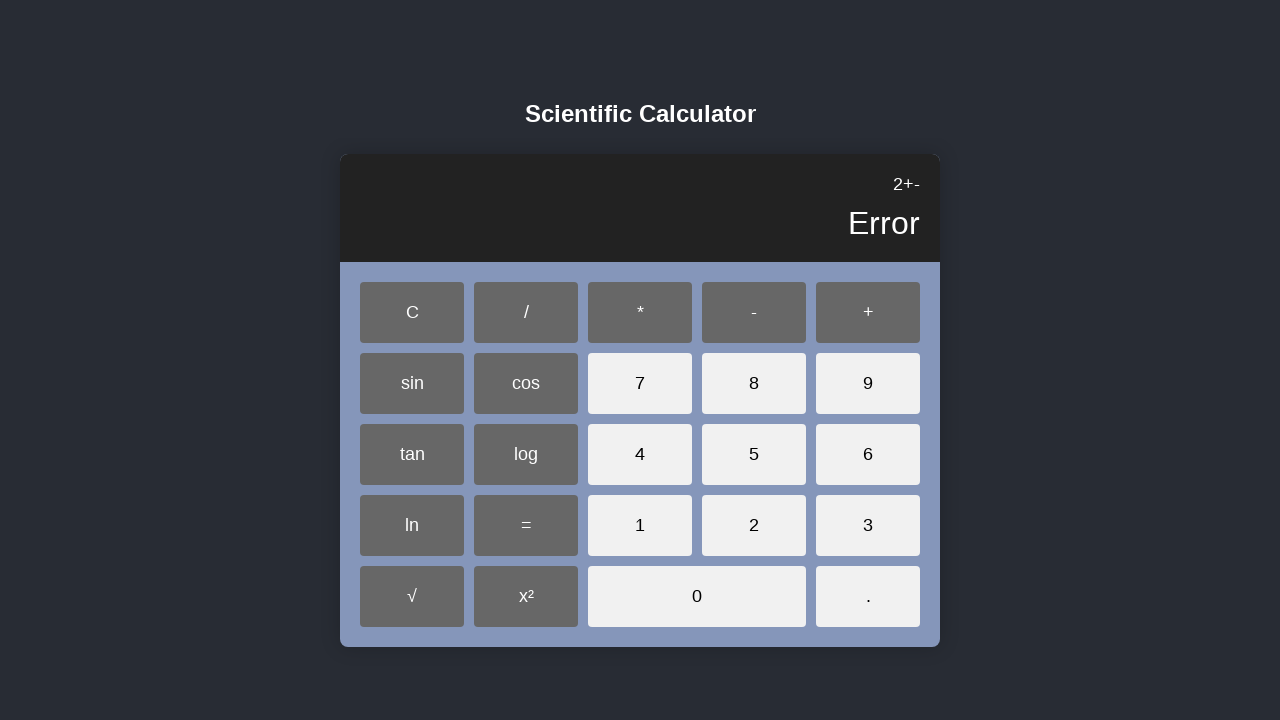

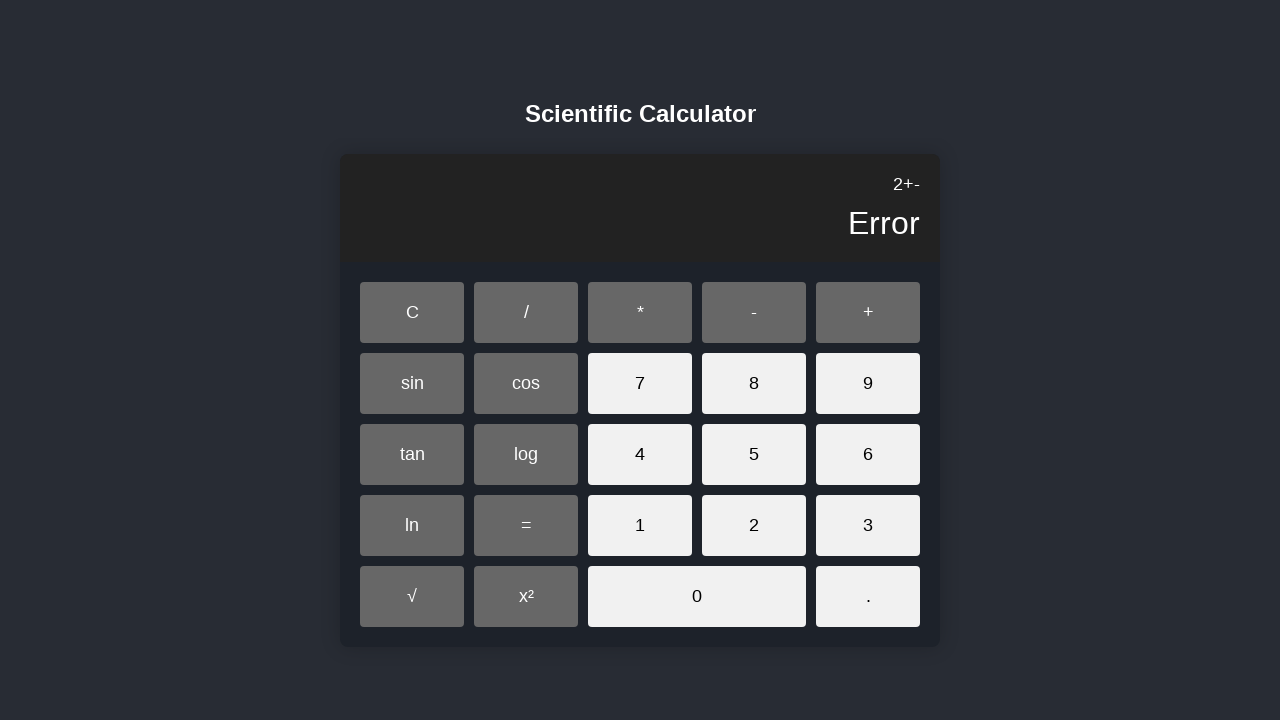